Tests form automation by selecting a checkbox, using its value to select from dropdown and fill a text field, then verifying the value appears in an alert dialog

Starting URL: https://rahulshettyacademy.com/AutomationPractice/

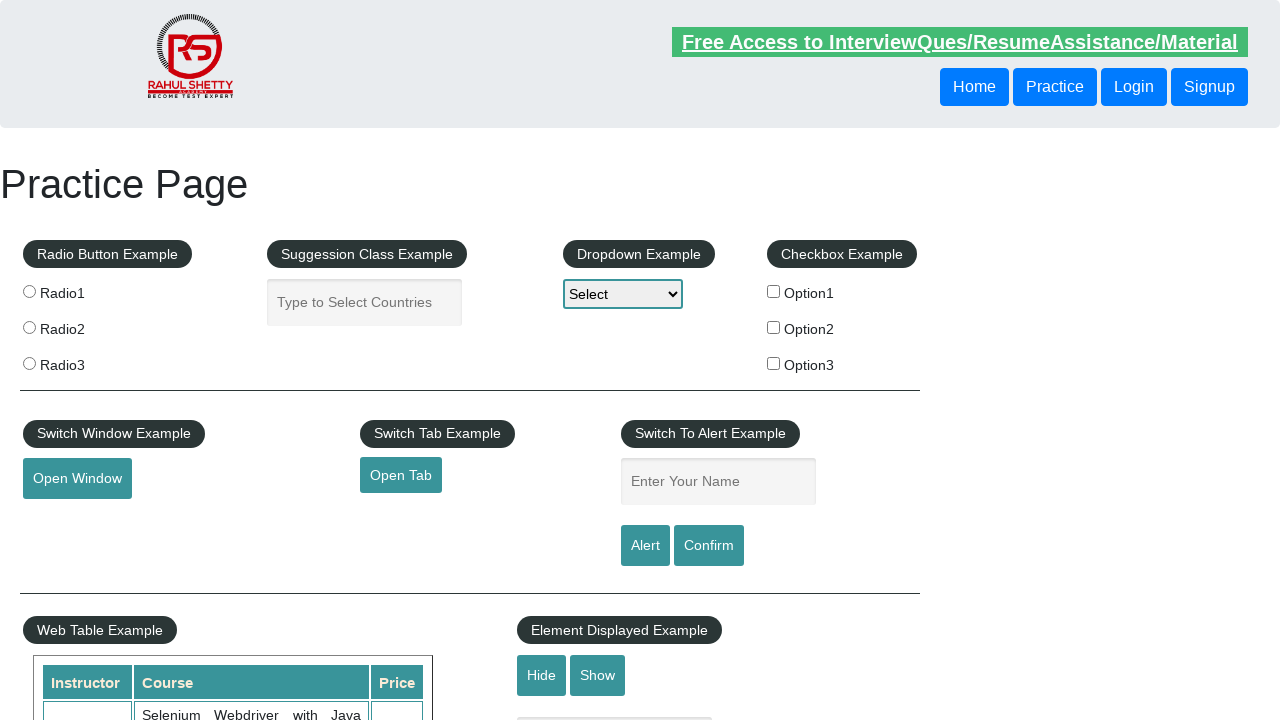

Clicked Honda checkbox at (774, 363) on xpath=//label[@for='honda']/input
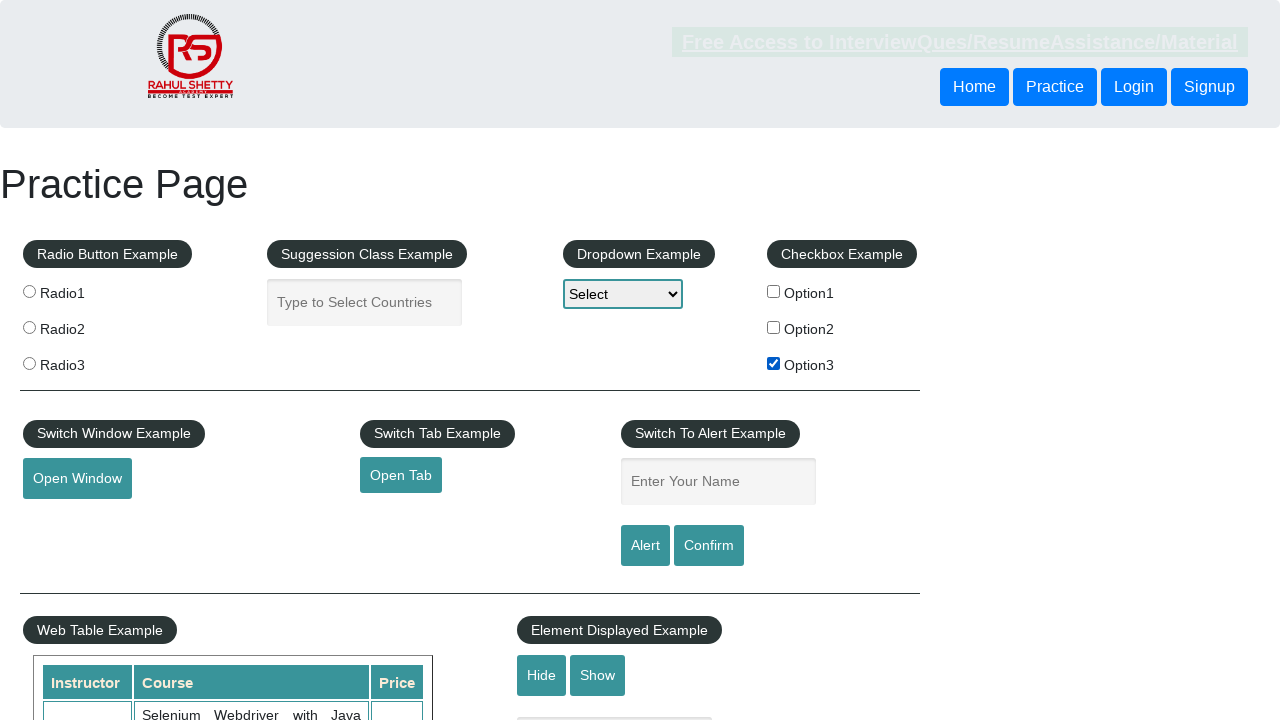

Retrieved checkbox value: 'option3'
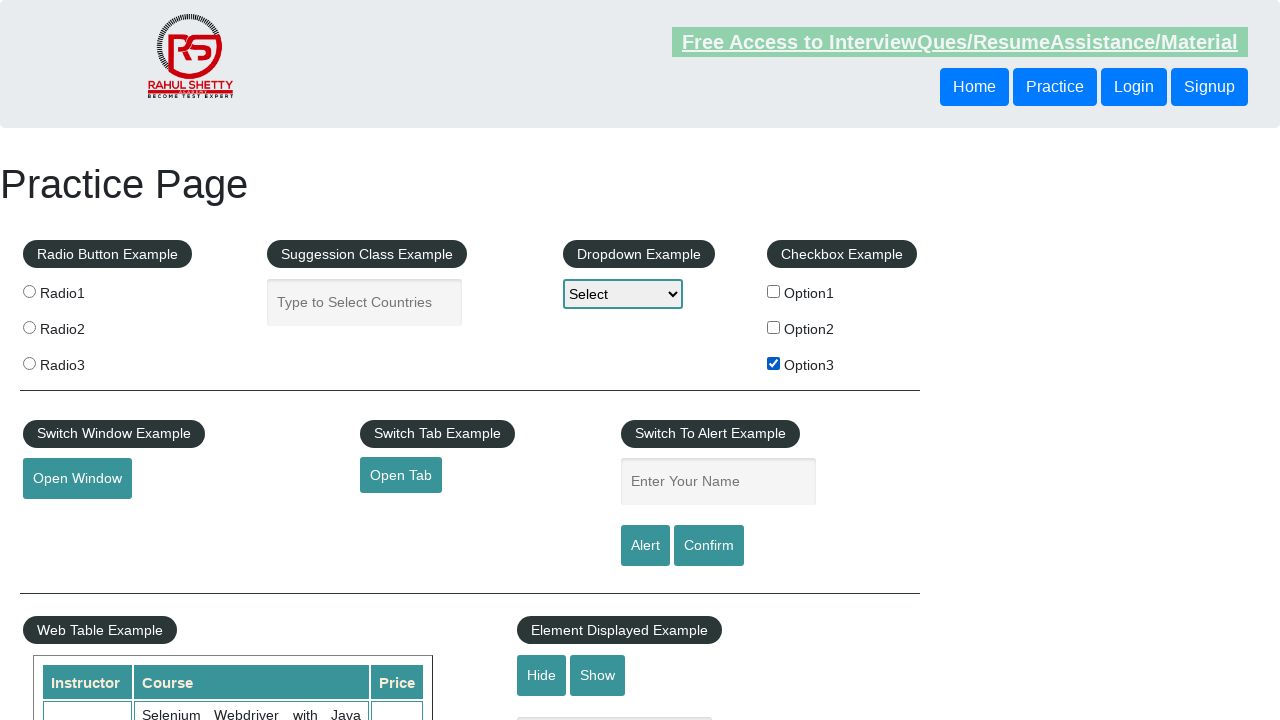

Selected 'option3' from dropdown on #dropdown-class-example
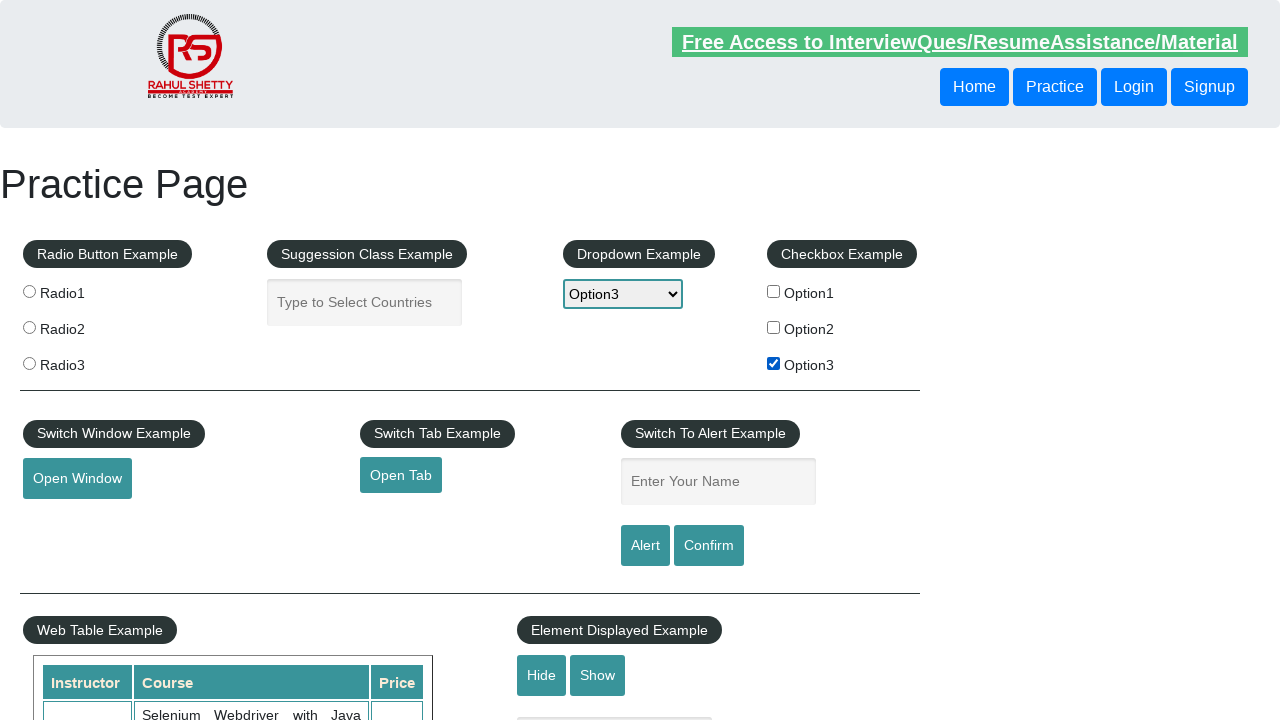

Filled name field with 'option3' on input[placeholder='Enter Your Name']
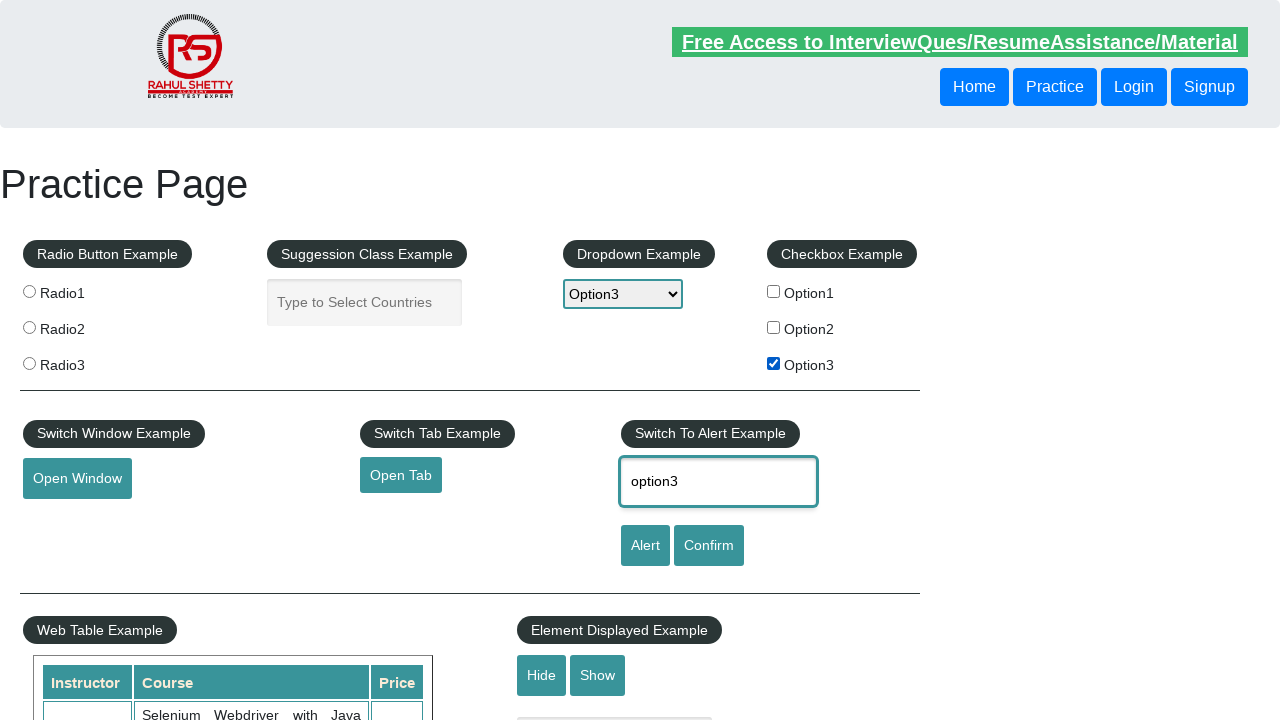

Clicked alert button at (645, 546) on #alertbtn
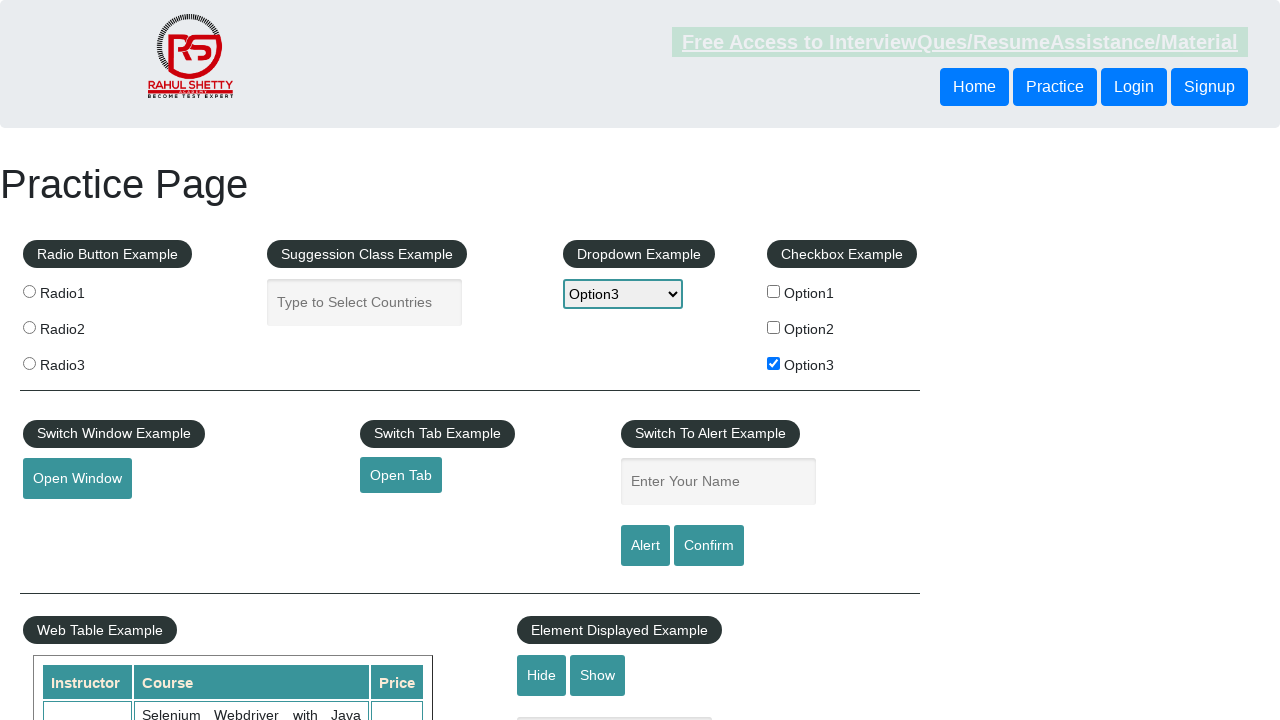

Alert dialog accepted
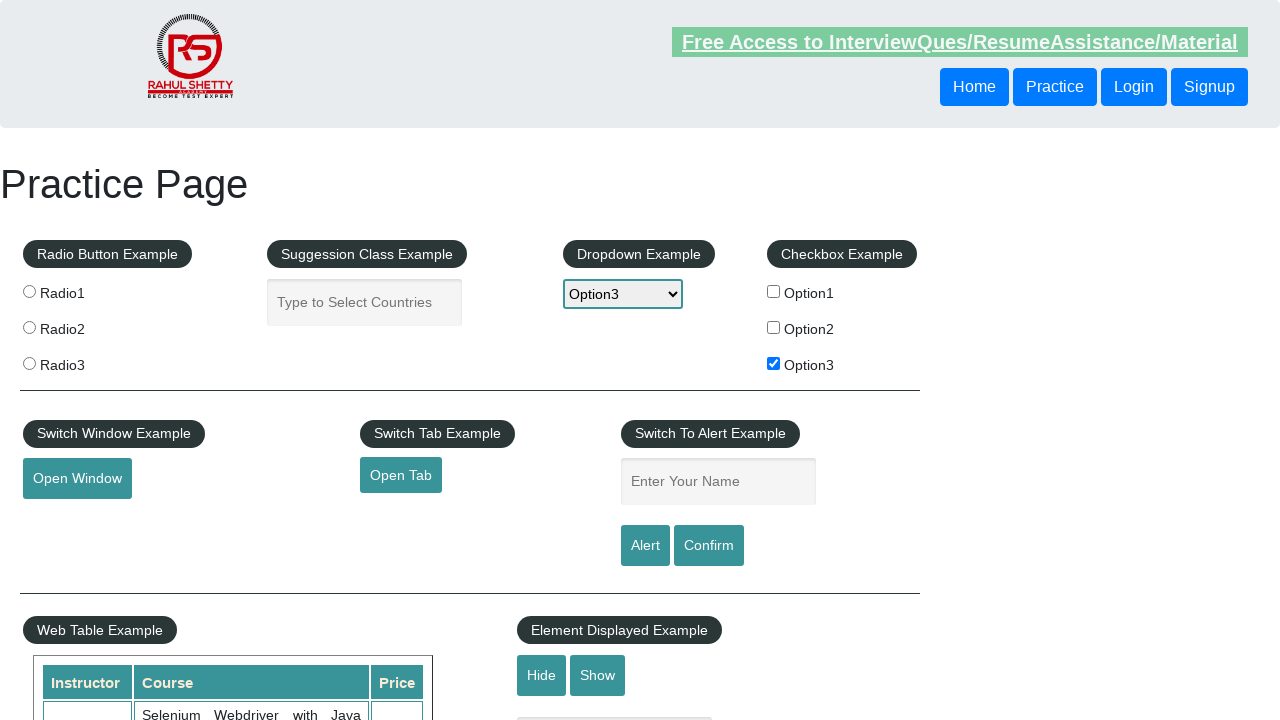

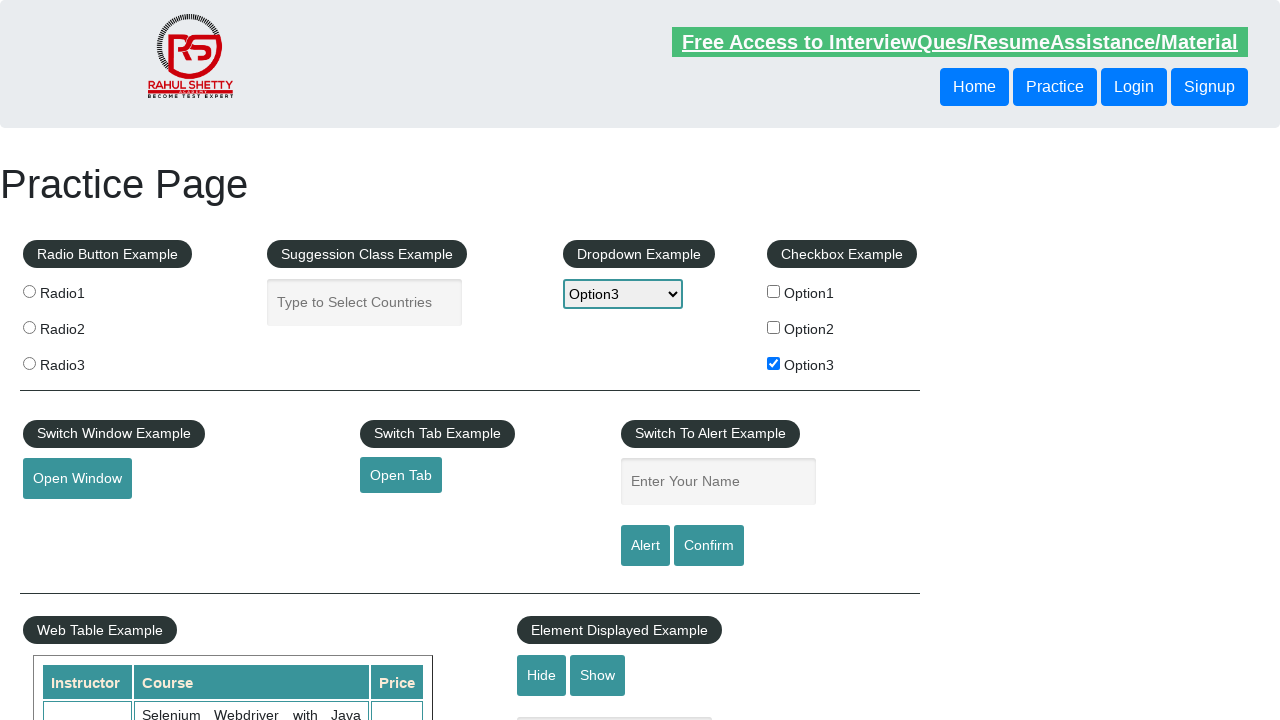